Navigates to python.org, finds the navigation menu items, locates the PyPI menu item, and clicks on it to navigate to the PyPI page.

Starting URL: https://python.org

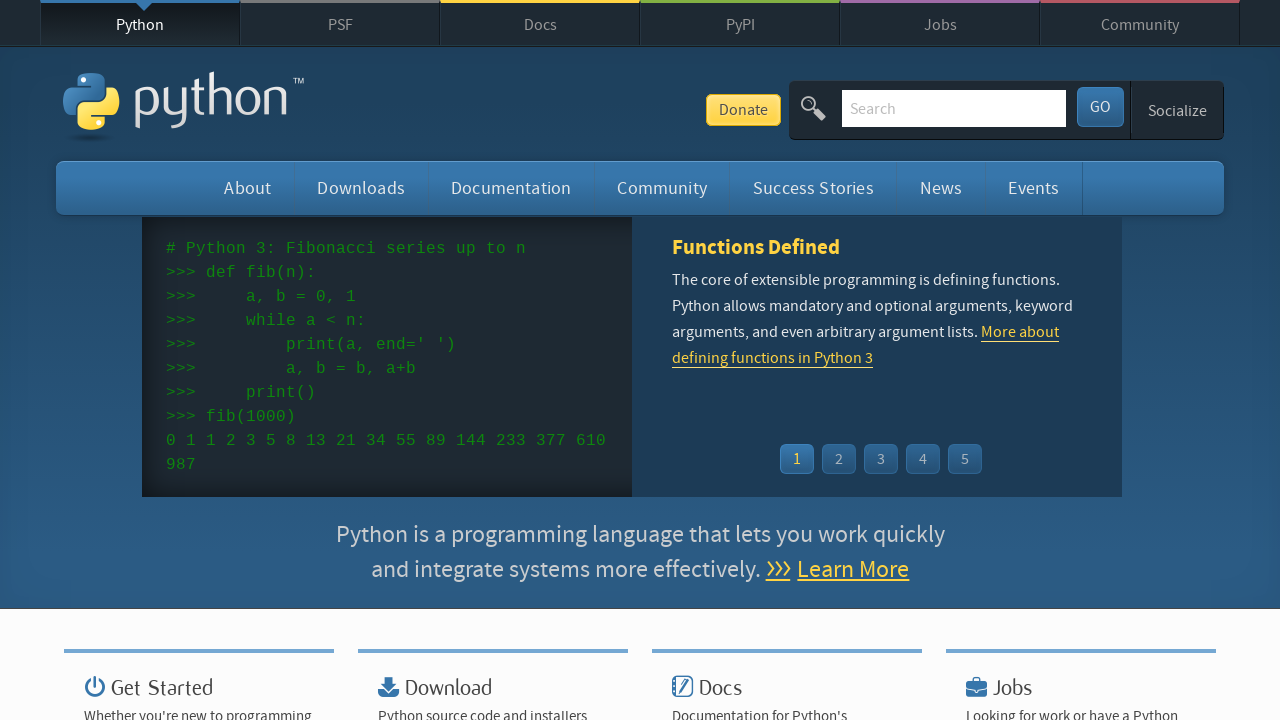

Navigated to https://python.org
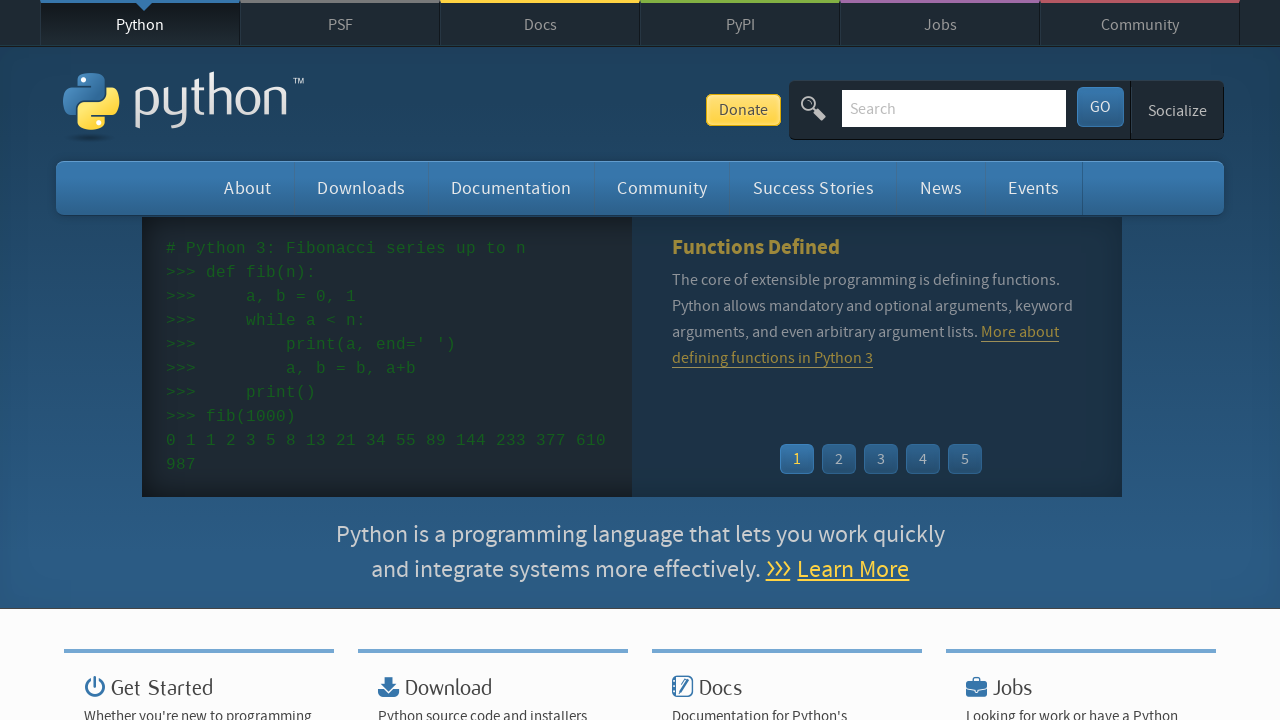

Navigation menu loaded
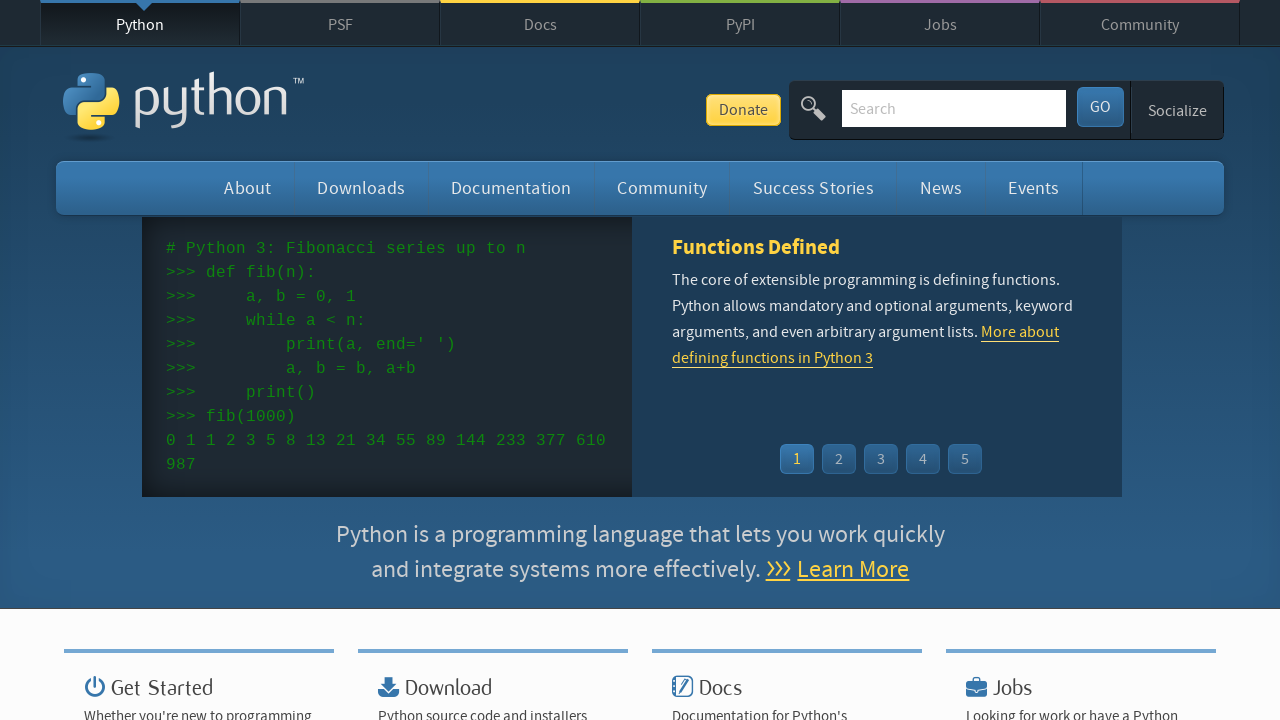

Located navigation menu items
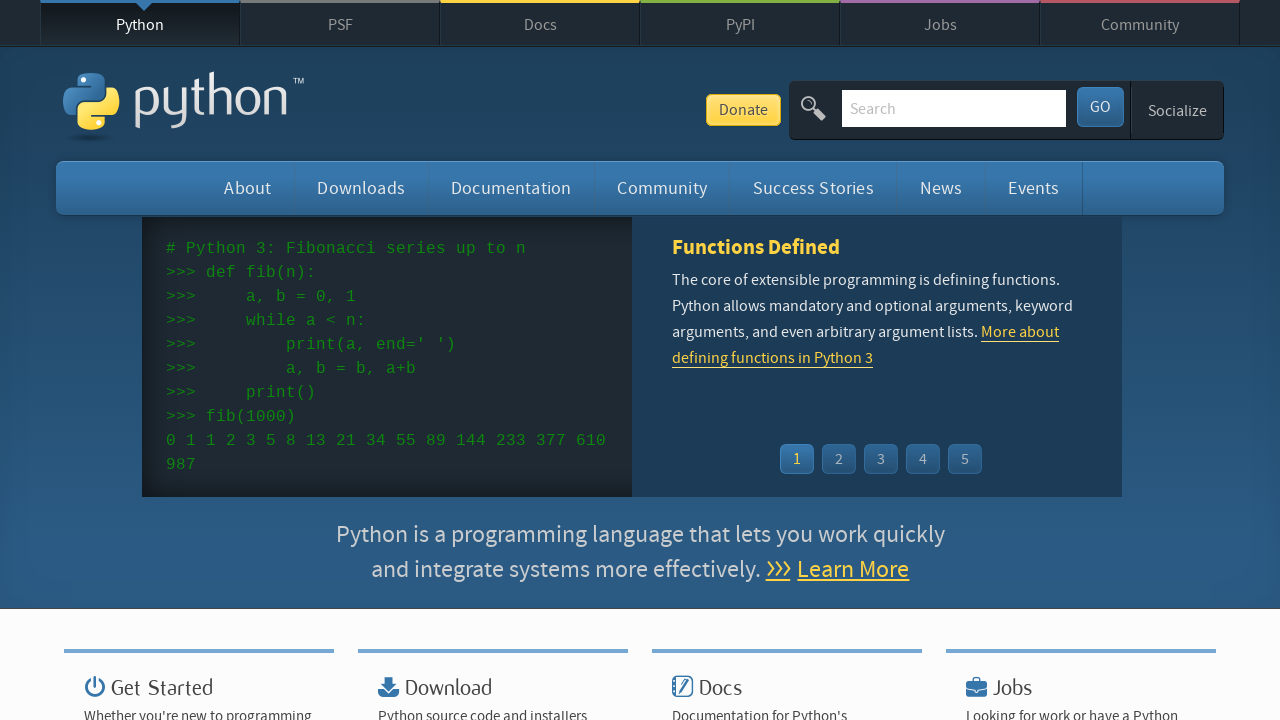

Found 6 menu items
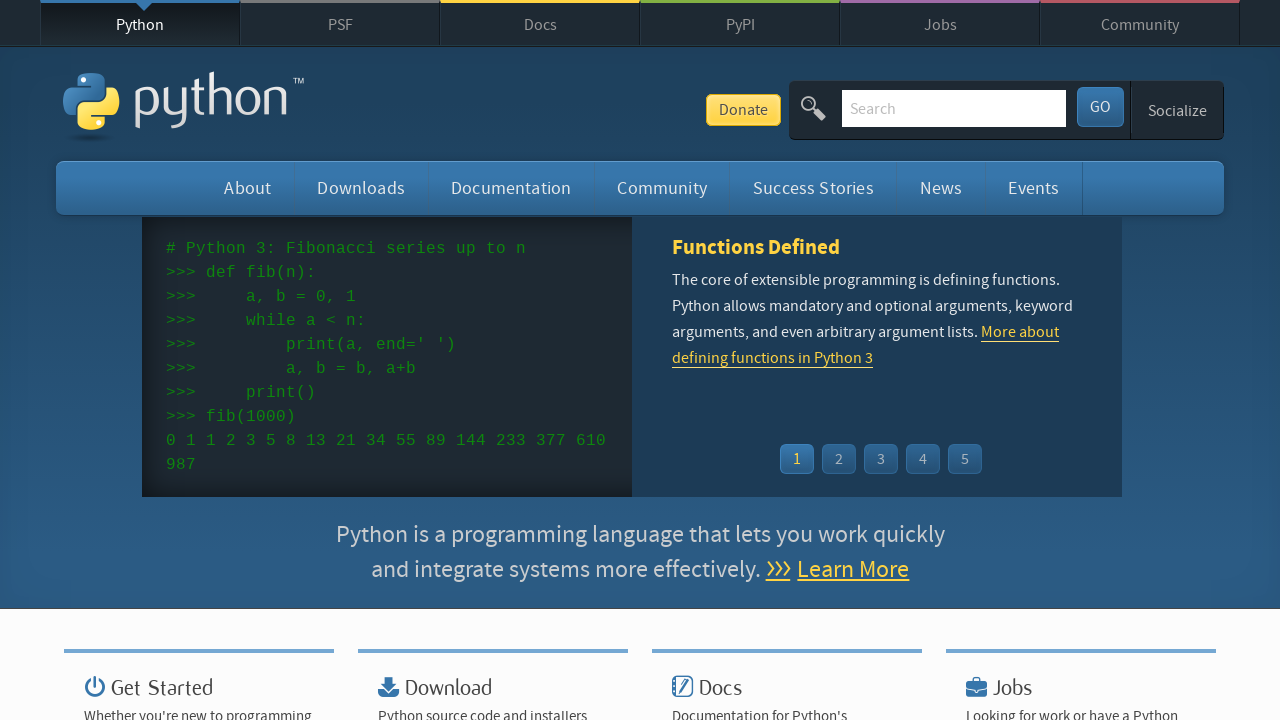

Clicked PyPI menu item at (740, 23) on #top ul.menu li >> nth=3
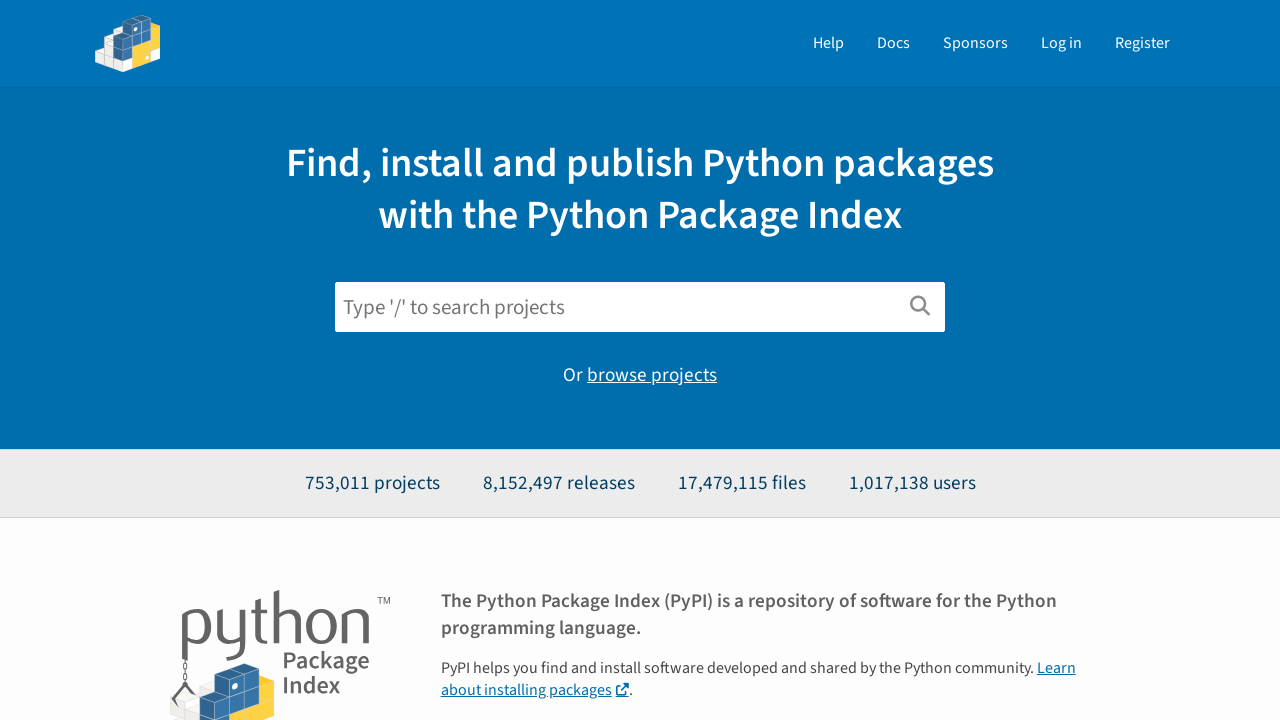

Page navigation to PyPI completed and loaded
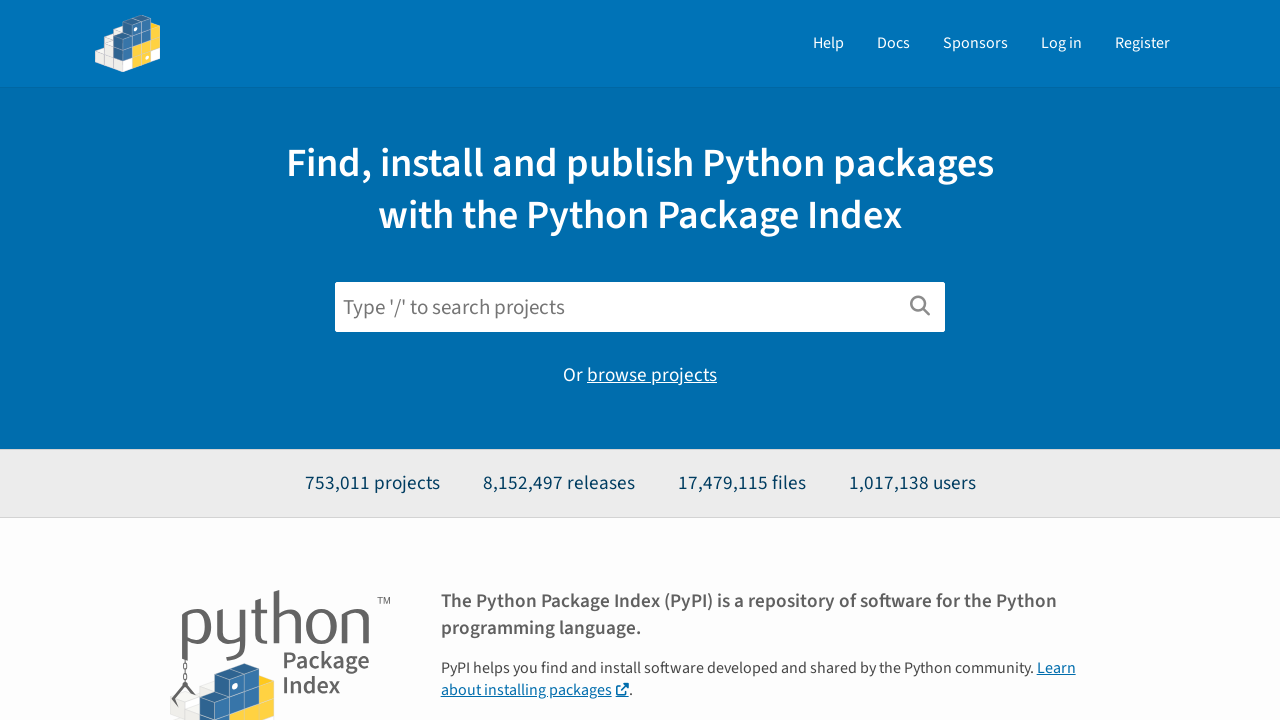

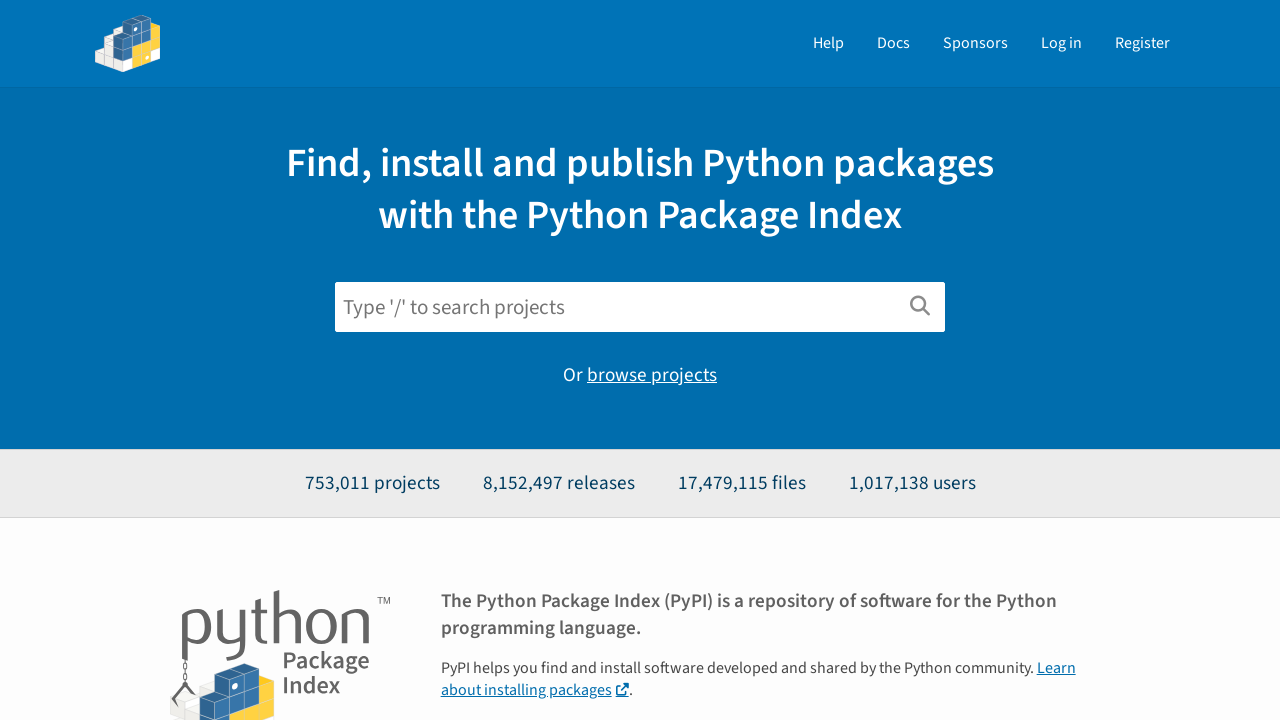